Verifies that the "Log In" button on the NextBaseCRM login page displays the correct text "Log In" by checking the button's value attribute.

Starting URL: https://login1.nextbasecrm.com/

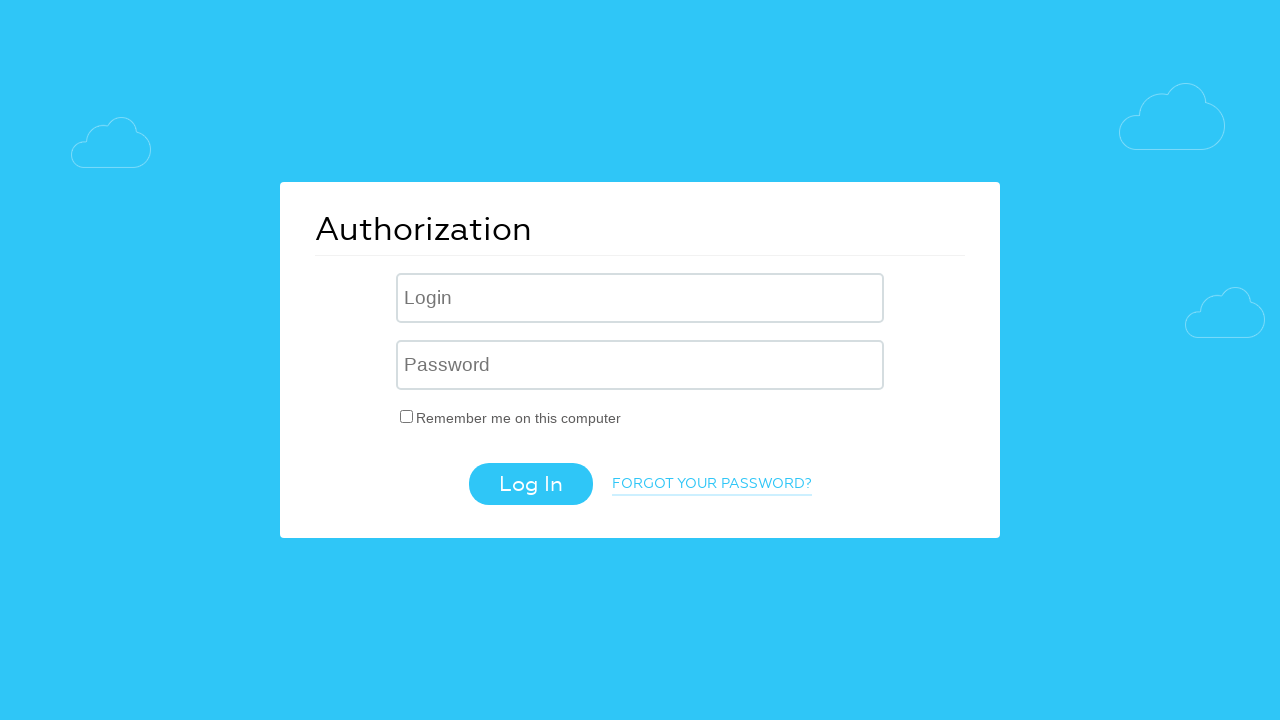

Located Log In button using CSS selector
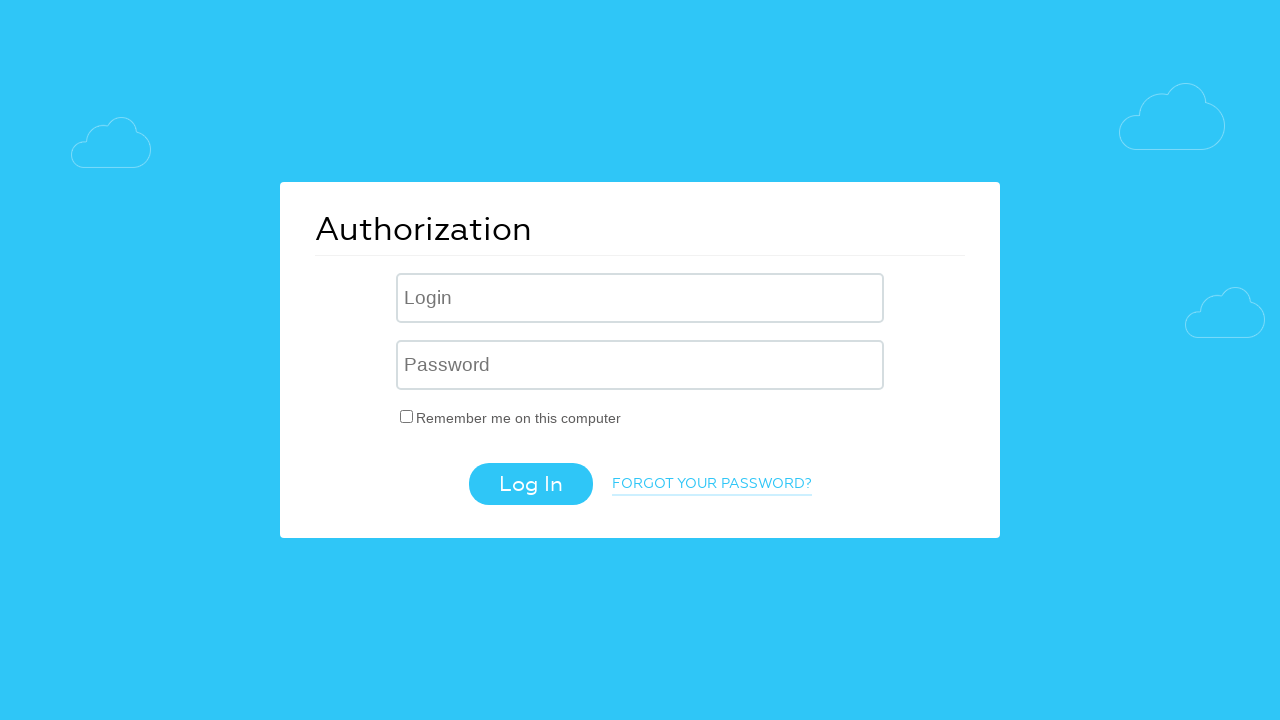

Log In button is visible
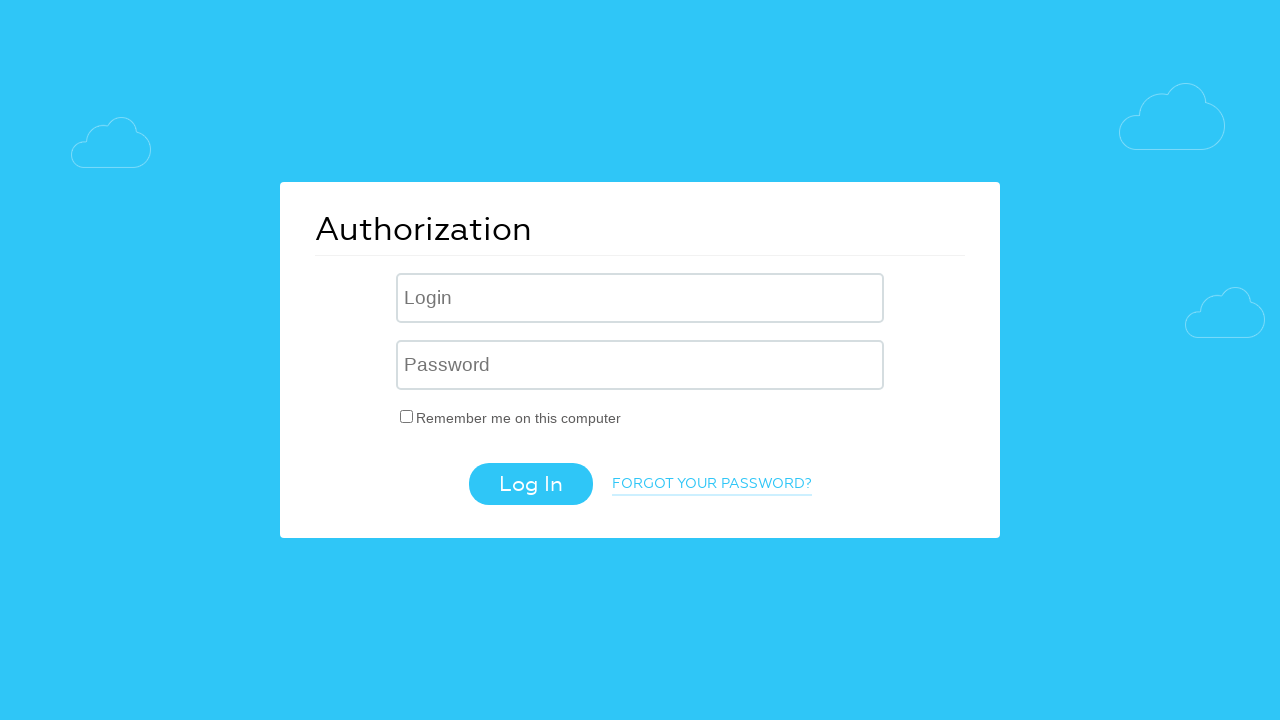

Retrieved value attribute from Log In button
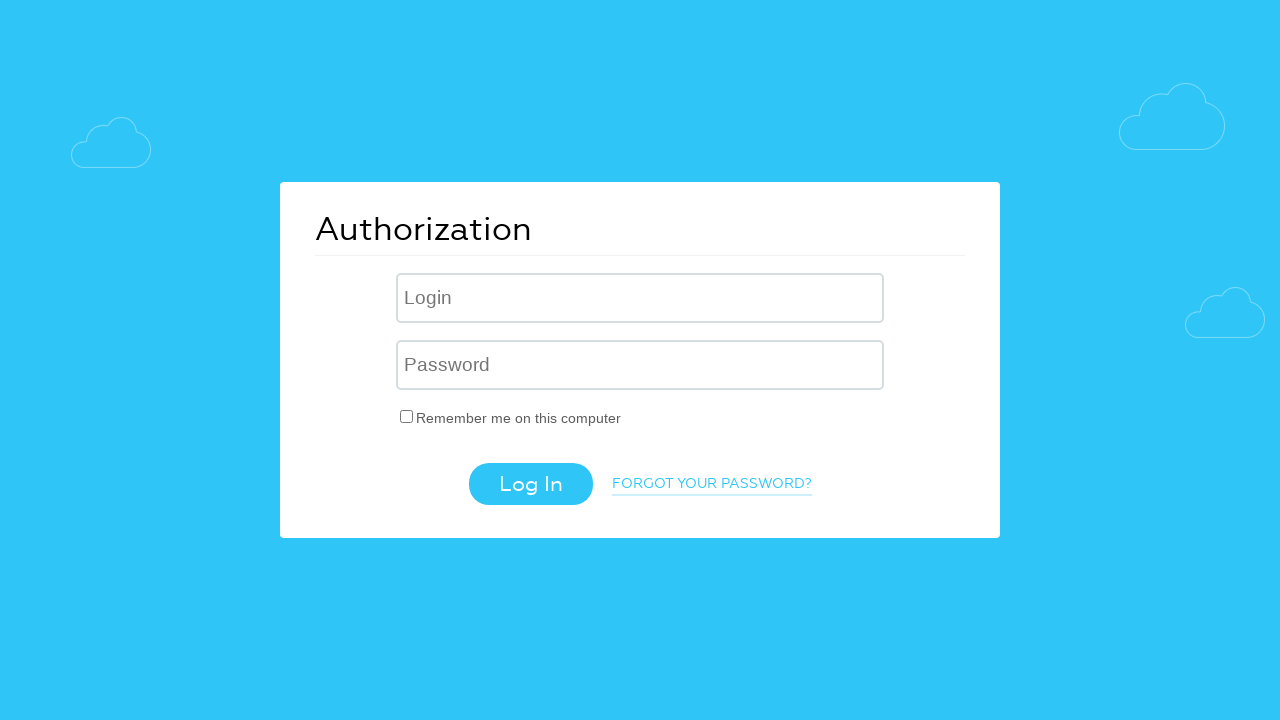

Set expected button text to 'Log In'
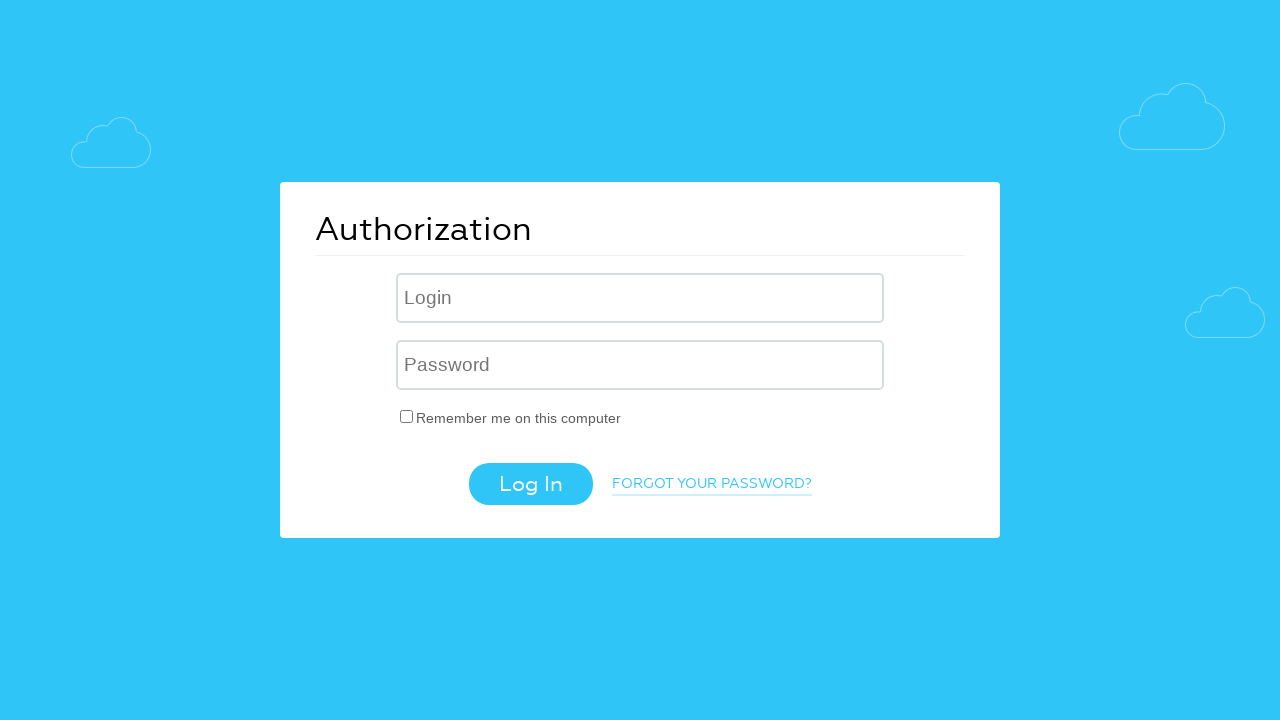

Verified button text matches expected value 'Log In'
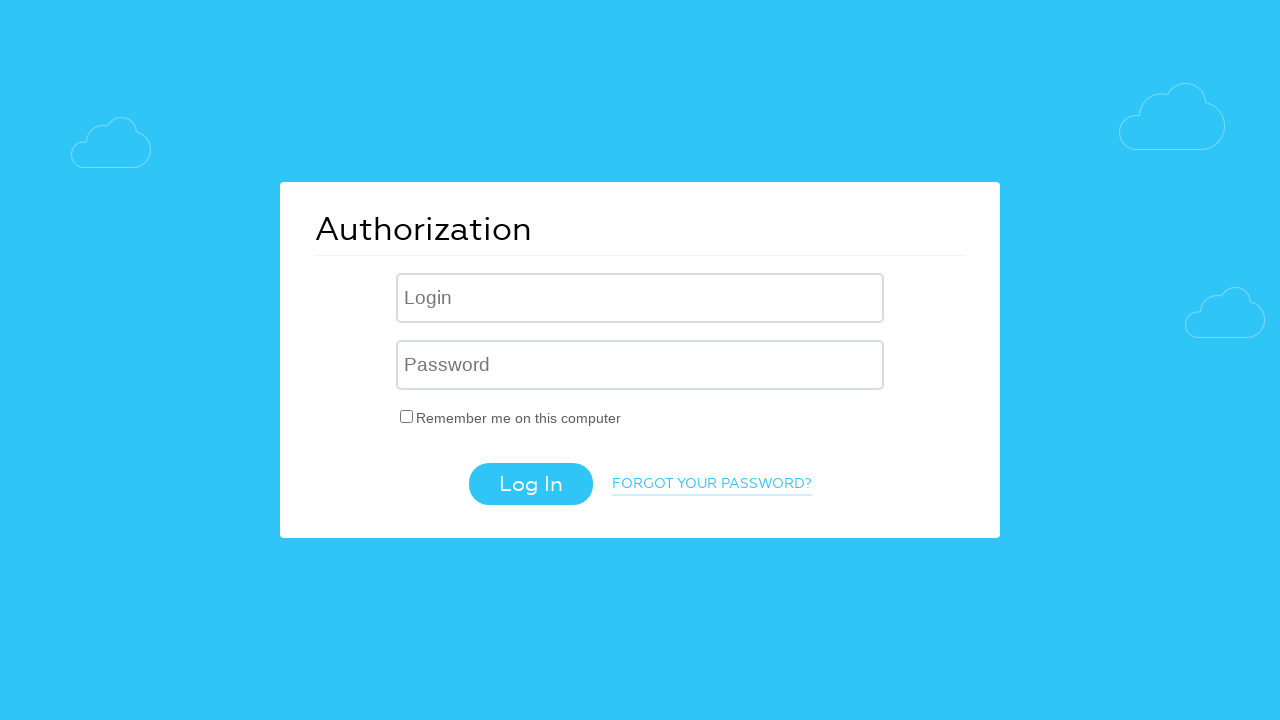

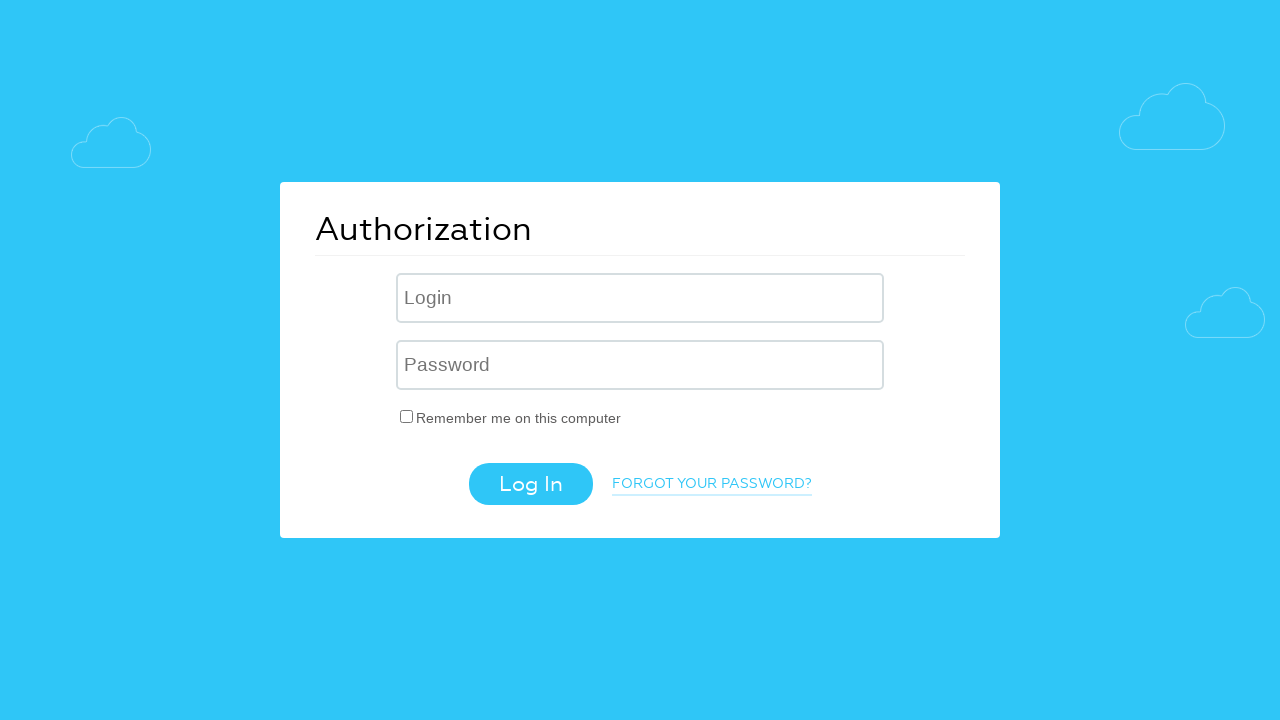